Tests the jQuery UI datepicker widget by opening the calendar and selecting a specific date from the calendar grid.

Starting URL: https://jqueryui.com/datepicker/

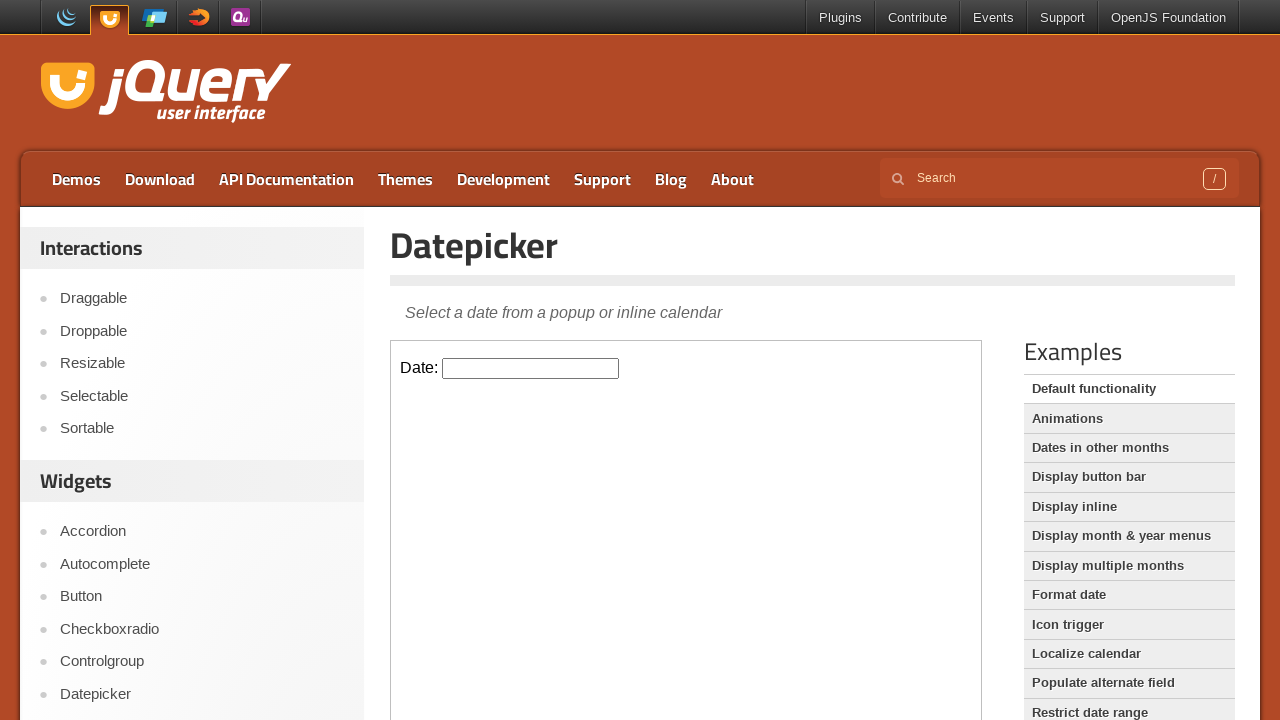

Located the demo iframe containing the datepicker widget
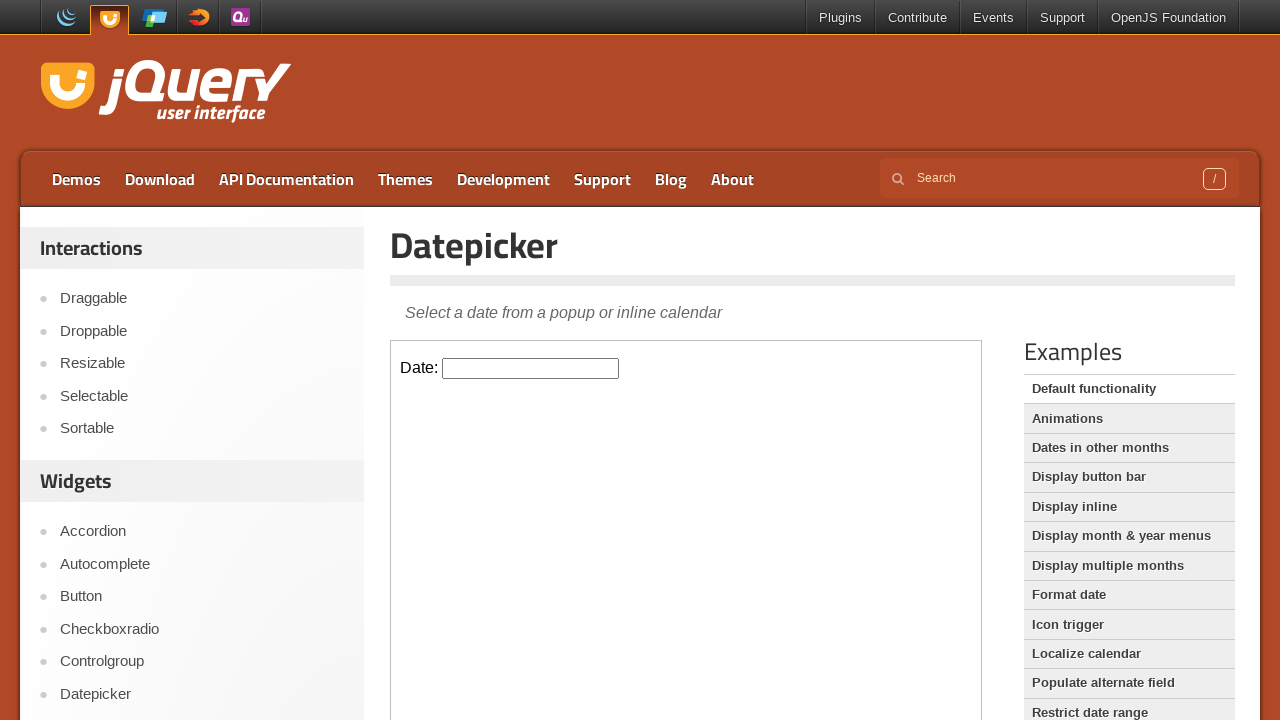

Clicked on the datepicker input field to open the calendar at (531, 368) on .demo-frame >> internal:control=enter-frame >> #datepicker
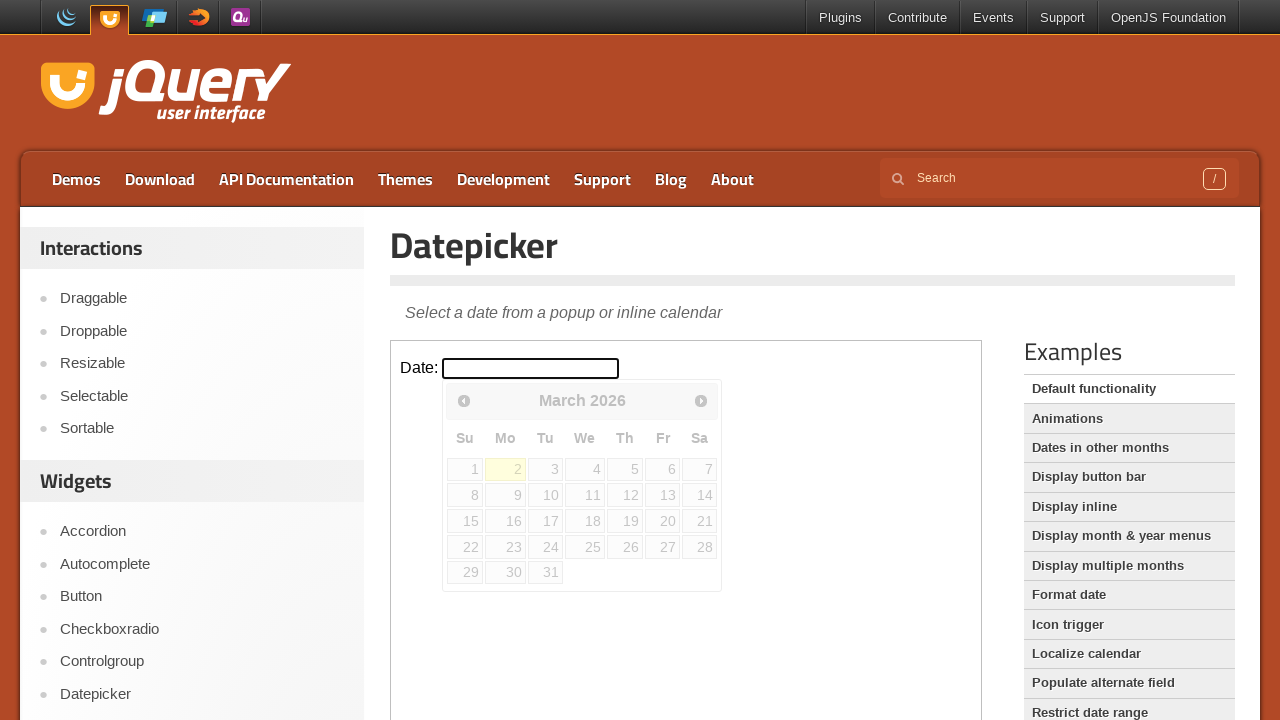

Selected a date from the calendar grid (row 4, column 2) at (506, 547) on .demo-frame >> internal:control=enter-frame >> #ui-datepicker-div table tbody tr
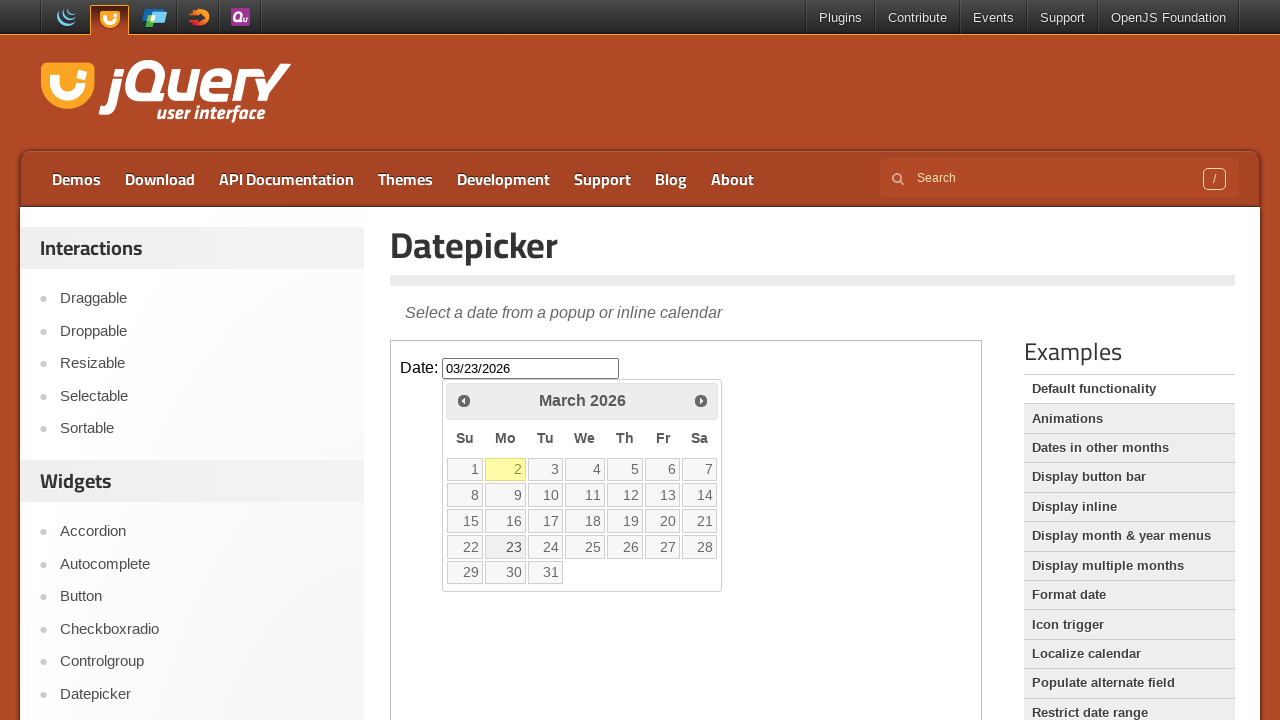

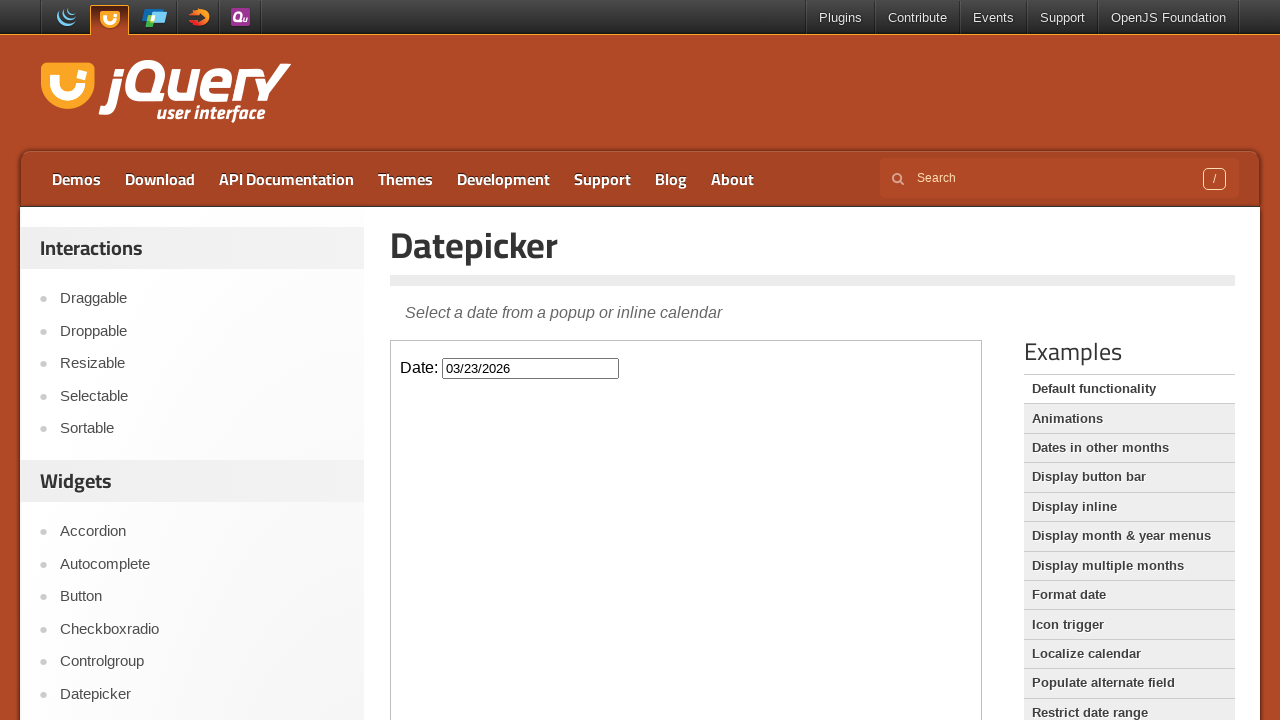